Tests browser alert handling by double-clicking a button to trigger an alert and verifying the alert appears

Starting URL: https://only-testing-blog.blogspot.com/2014/09/selectable.html

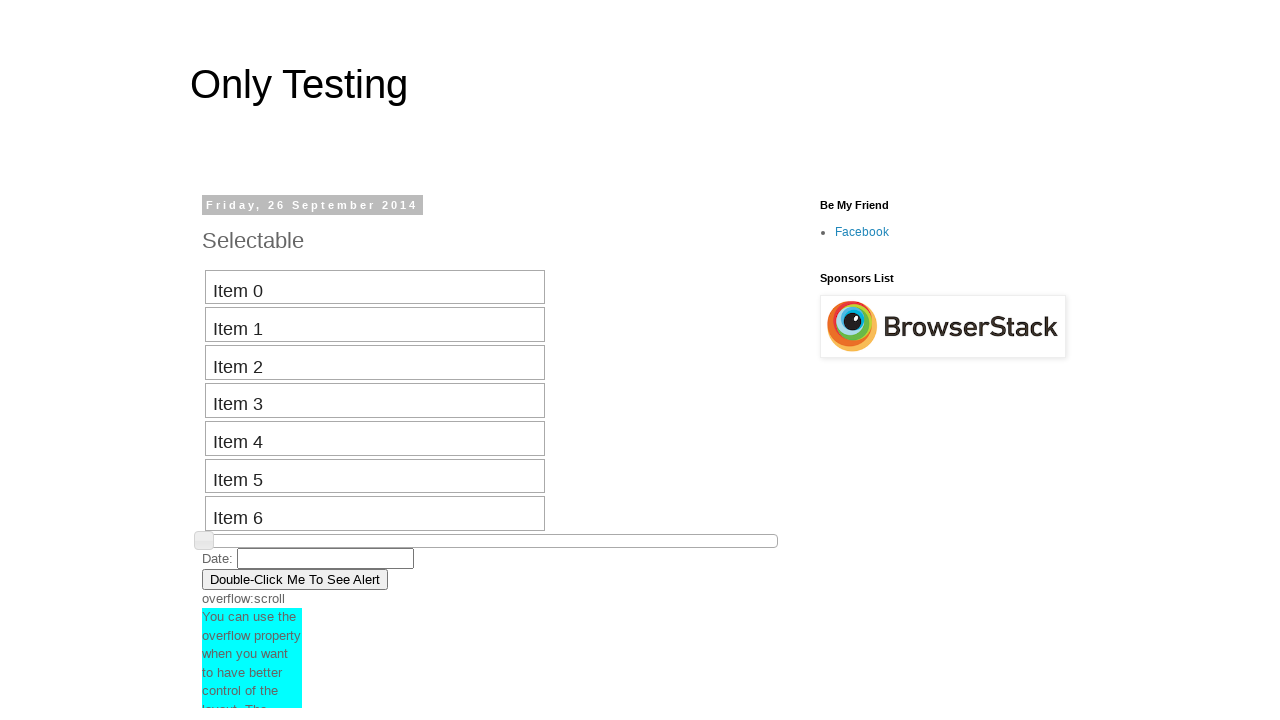

Navigated to alert test page
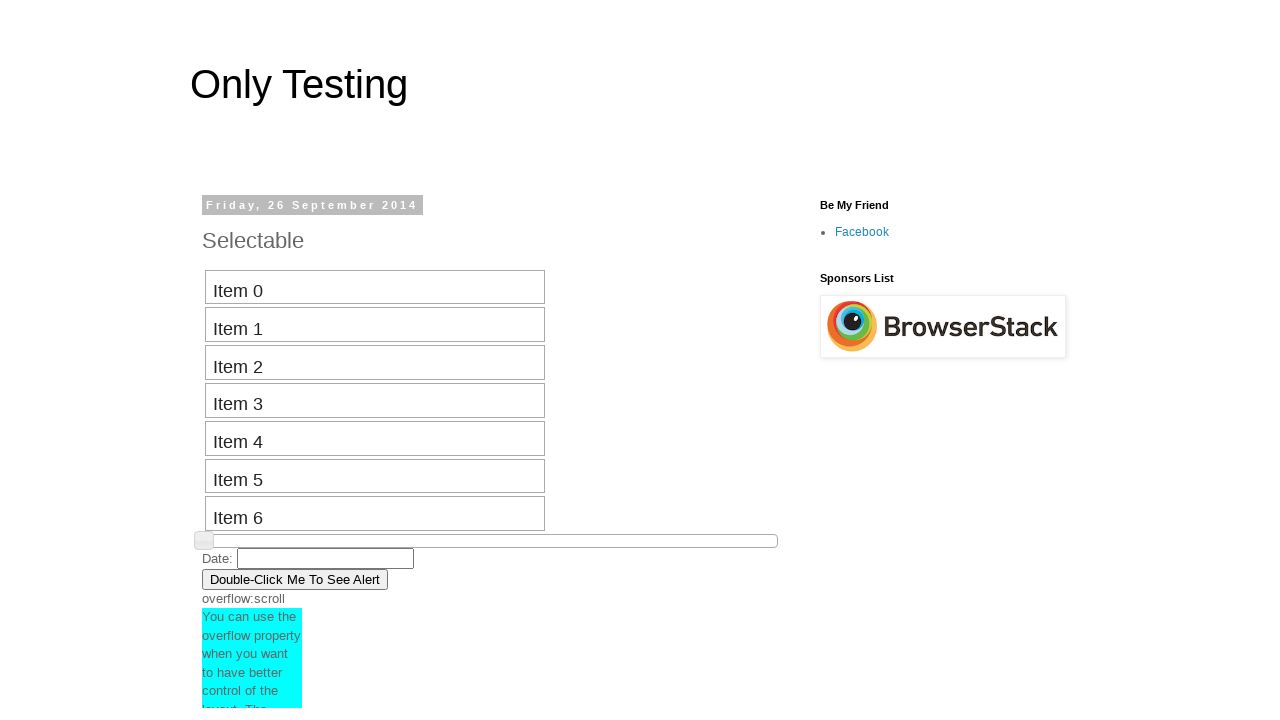

Double-clicked button to trigger alert at (295, 579) on button
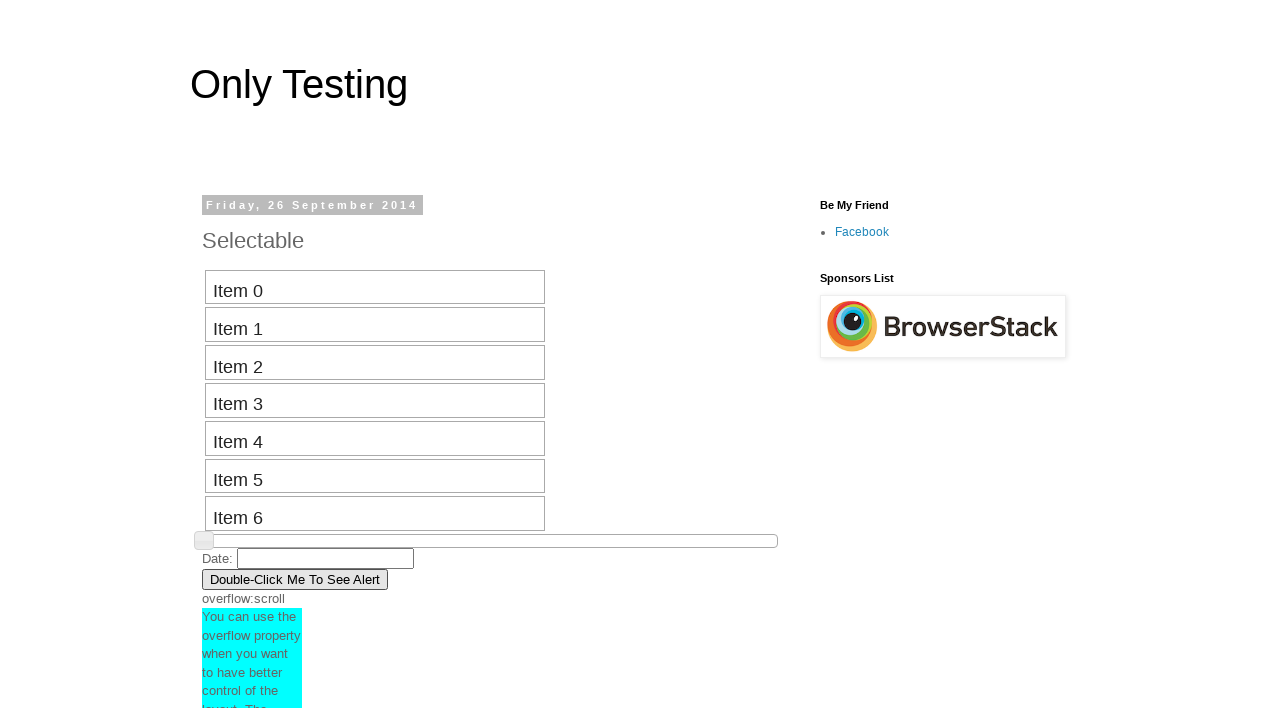

Set up alert handler to accept dialog
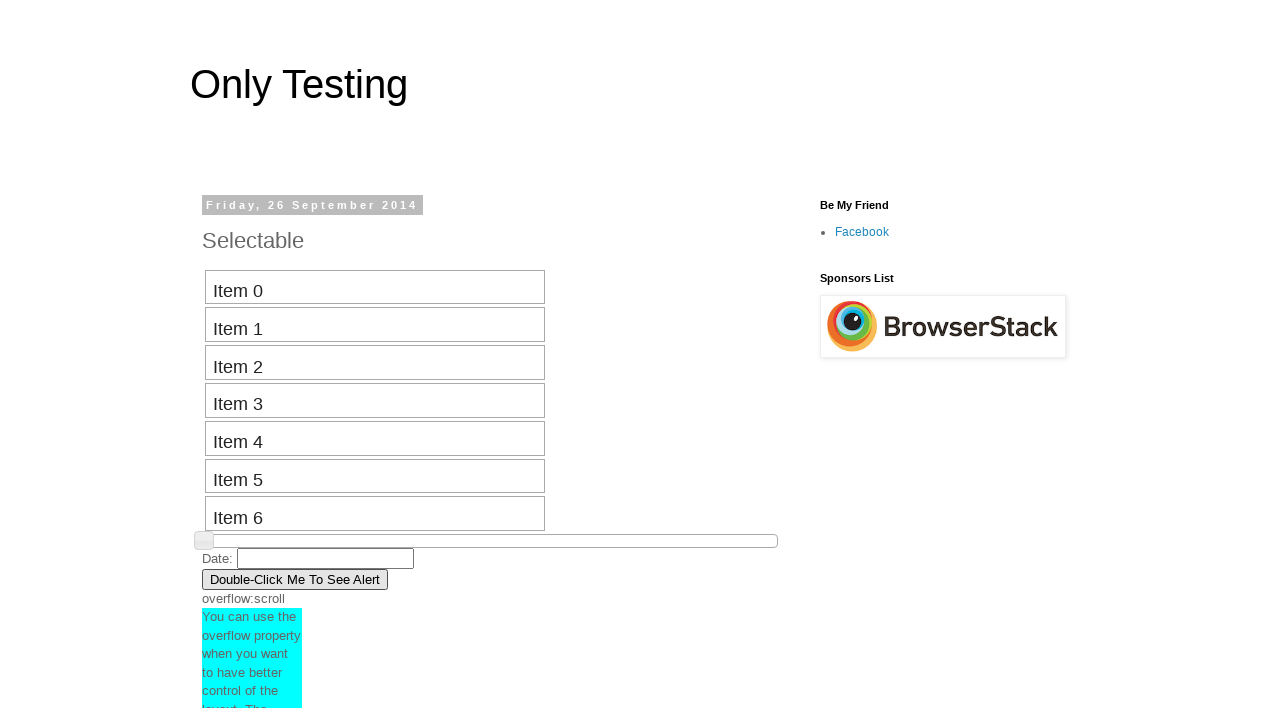

Waited 1 second for alert interaction to complete
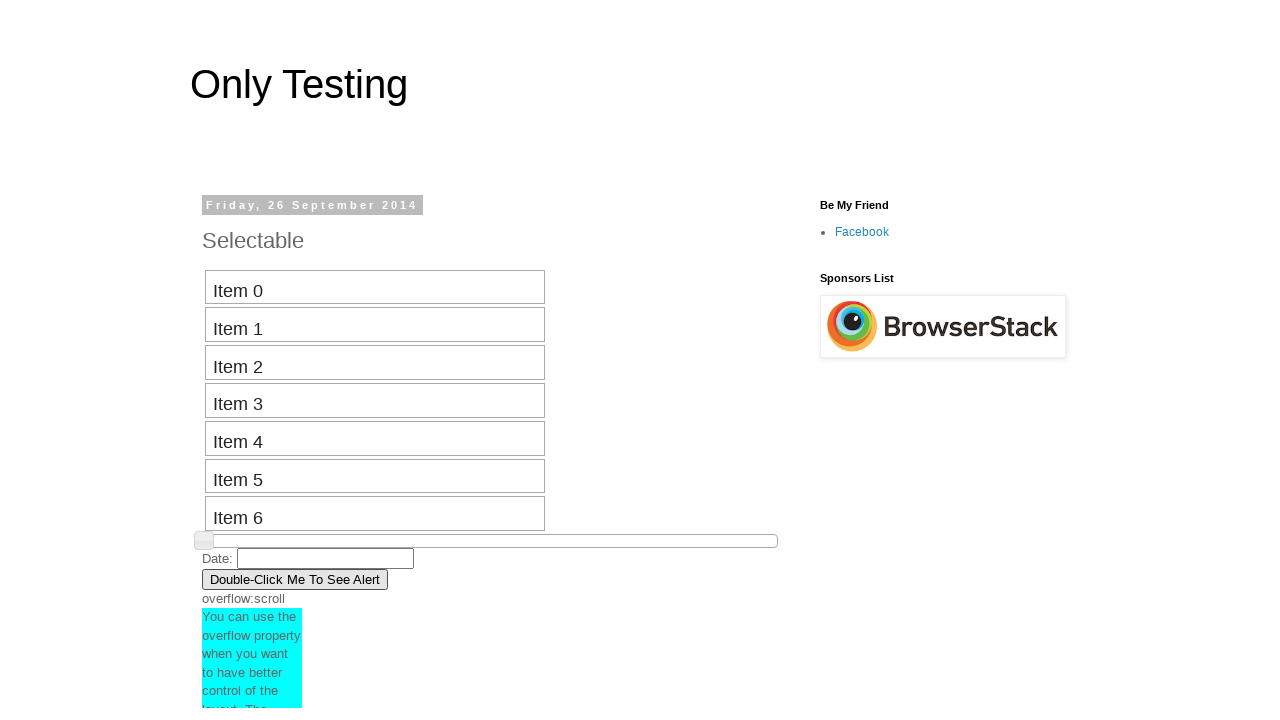

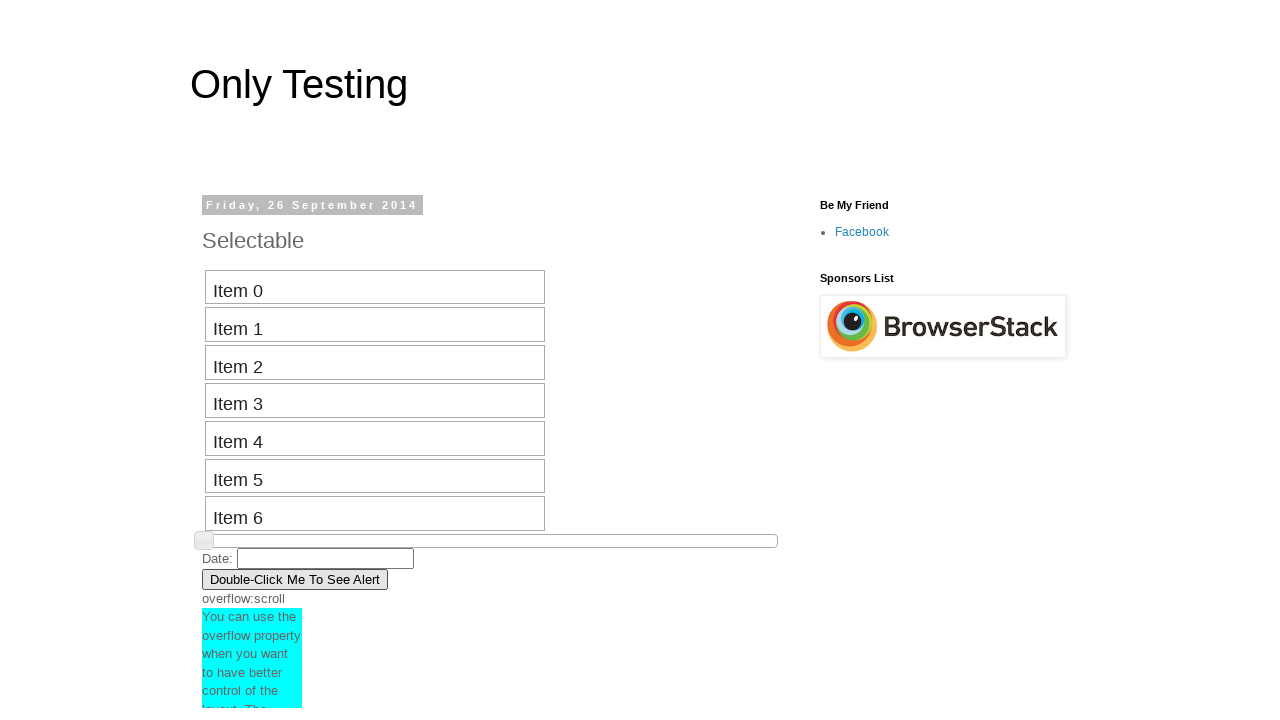